Navigates to the Automation Exercise website, accesses the products section, and views the details of the first product

Starting URL: https://www.automationexercise.com

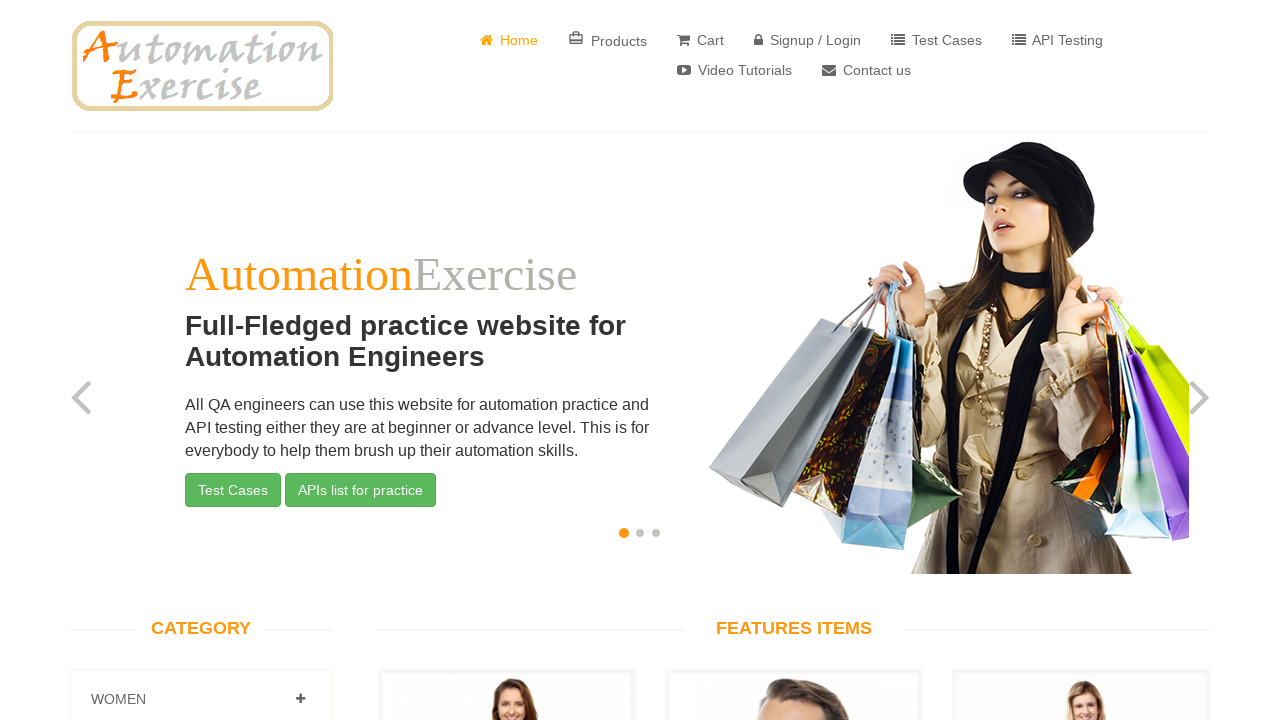

Clicked on Products link to navigate to products page at (608, 40) on a[href='/products']
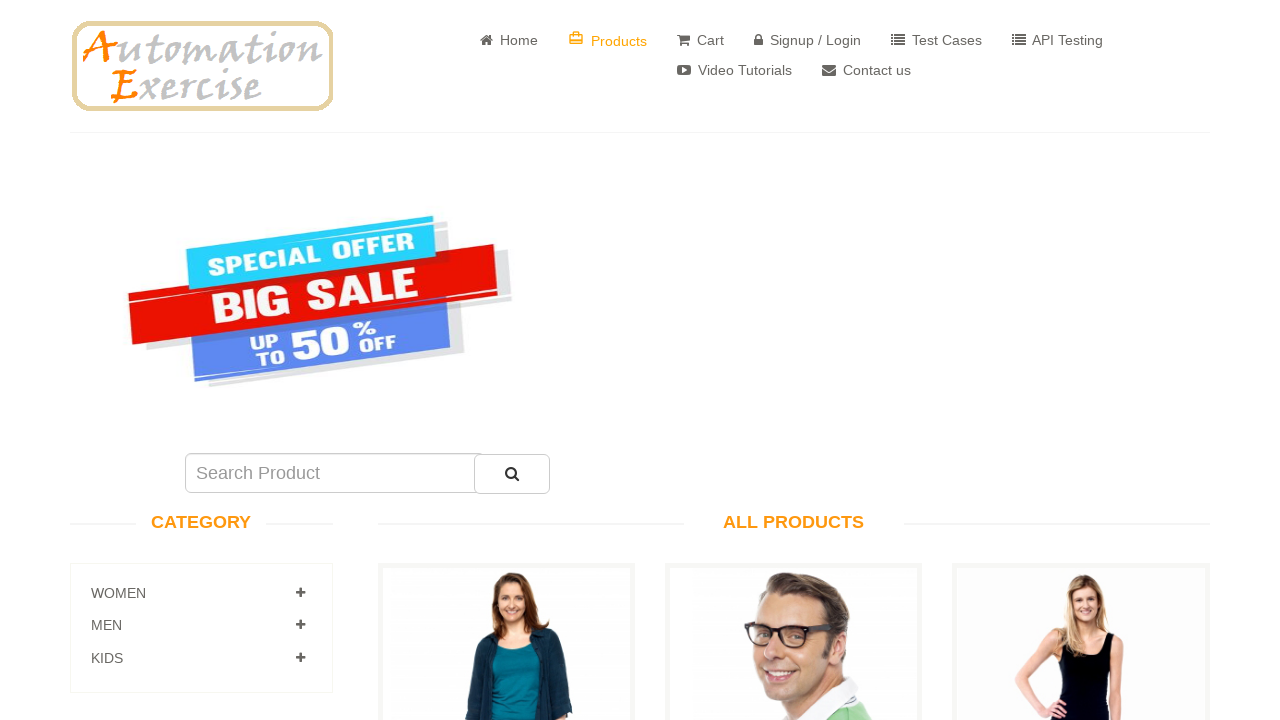

Scrolled down to see product listings
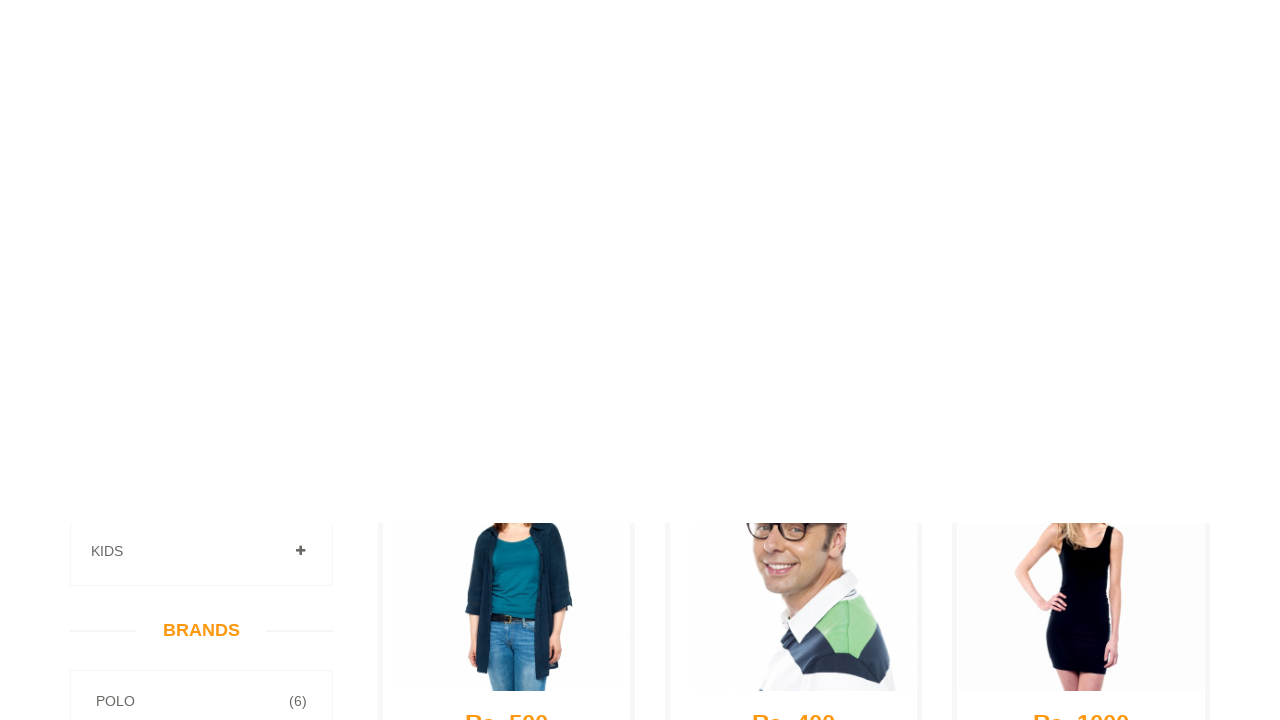

Clicked on the first product to view its details at (506, 333) on a[href='/product_details/1']
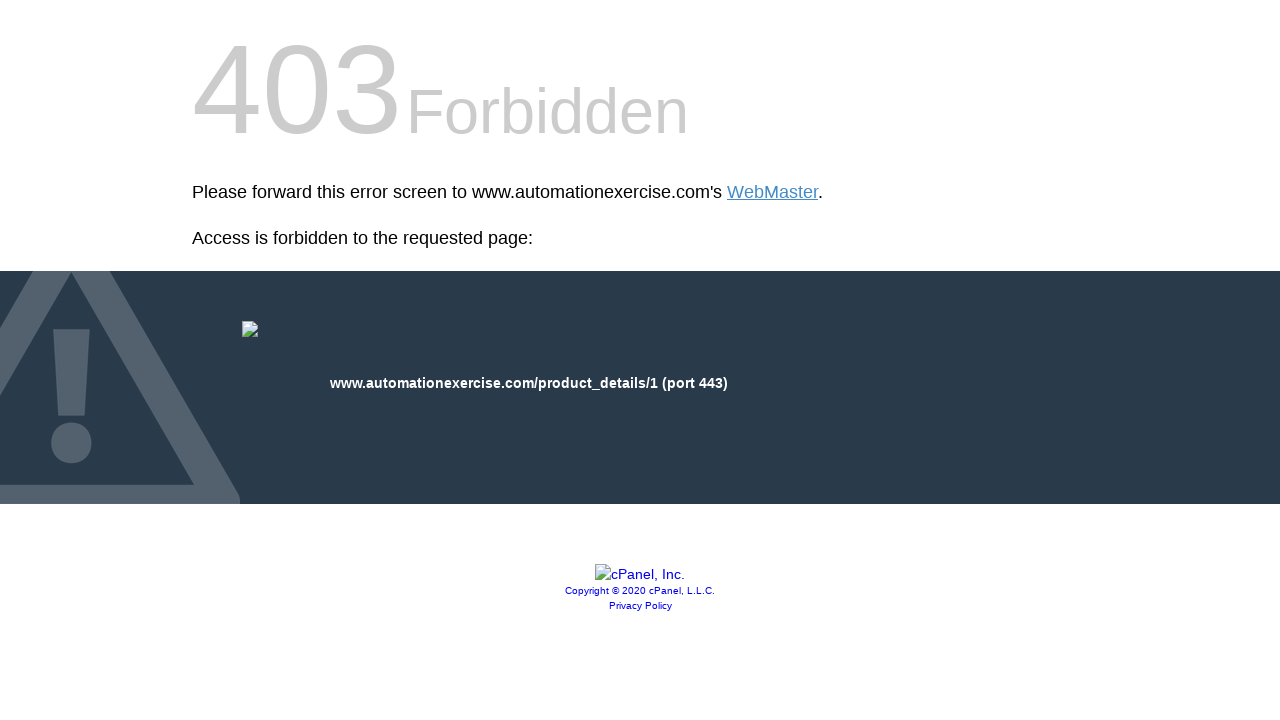

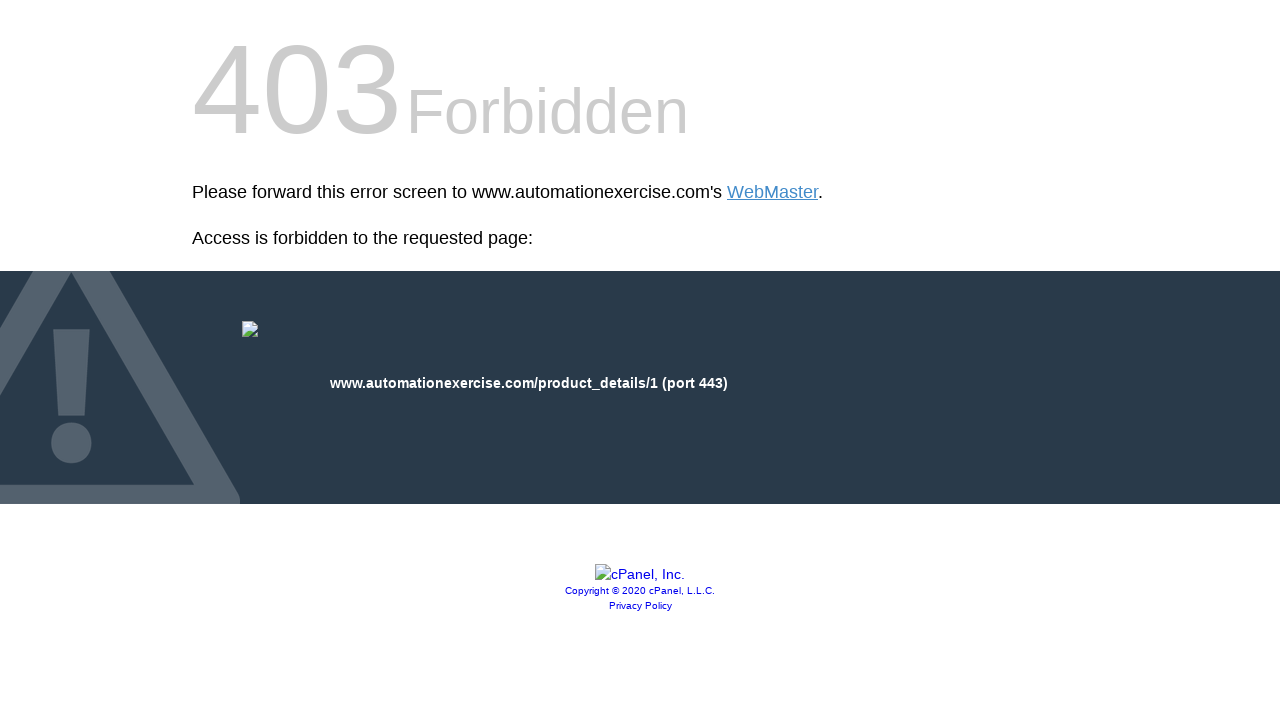